Navigates to the JoyPark website homepage and verifies the page loads successfully.

Starting URL: https://www.joypark.com.tr/

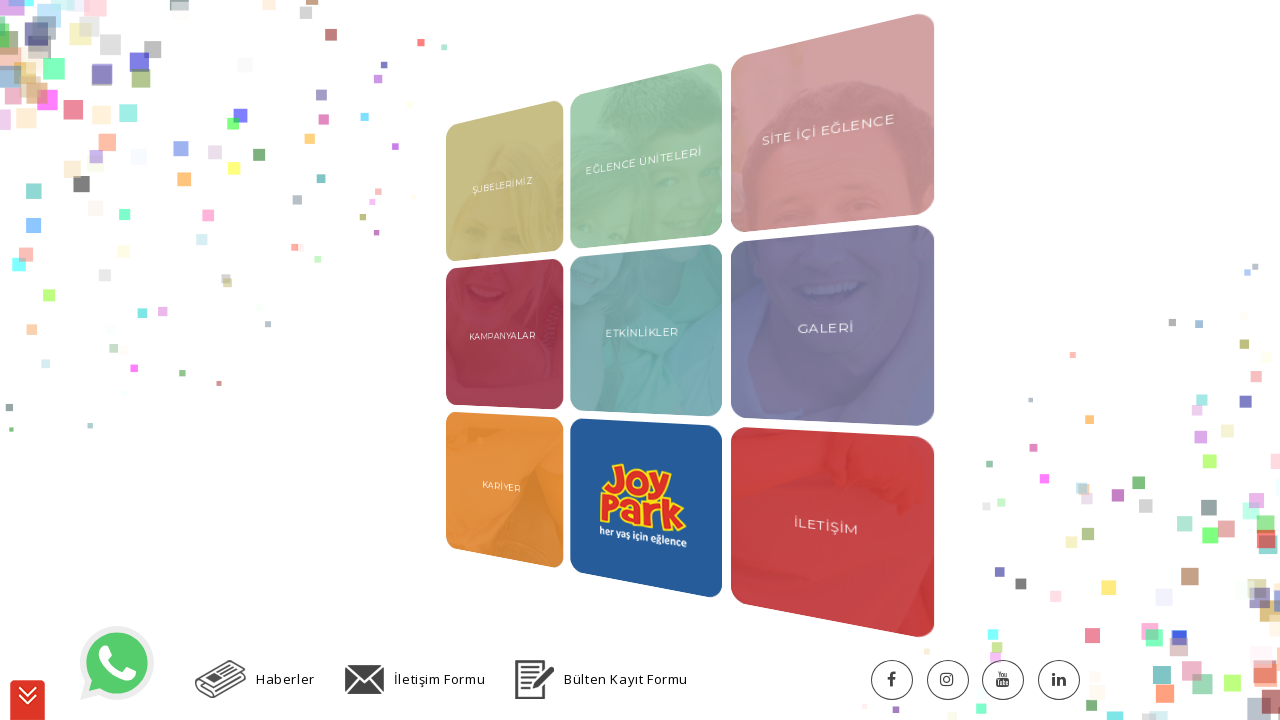

JoyPark homepage loaded successfully - DOM content loaded
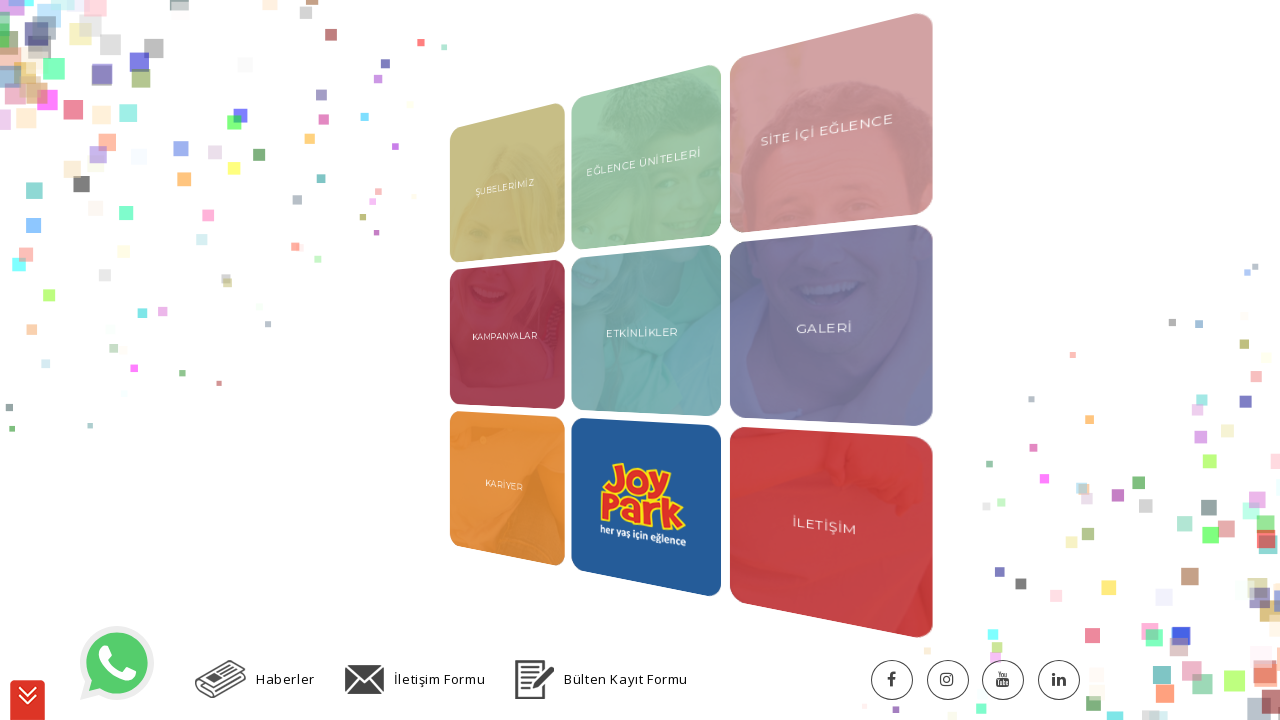

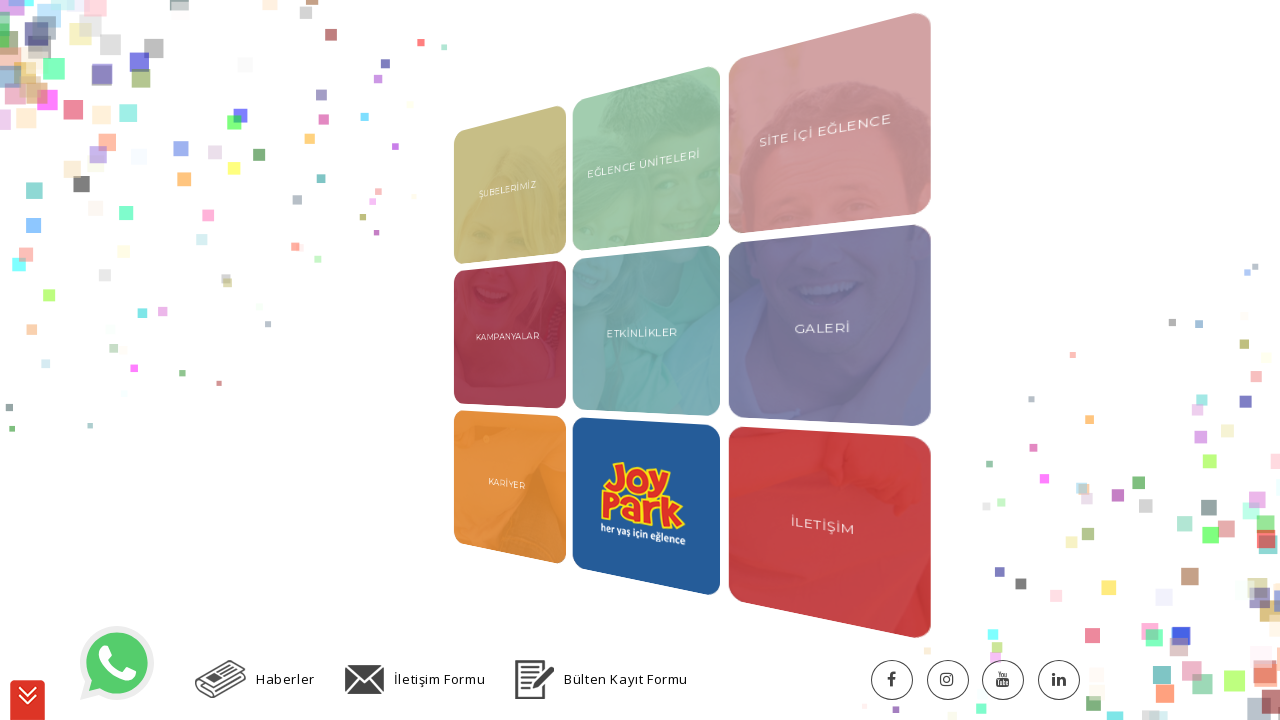